Tests Playwright's relative locator functionality (above, below, left-of, near) on a practice page by selecting checkboxes relative to user names and retrieving text content from elements positioned relative to a target element.

Starting URL: https://selectorshub.com/xpath-practice-page/

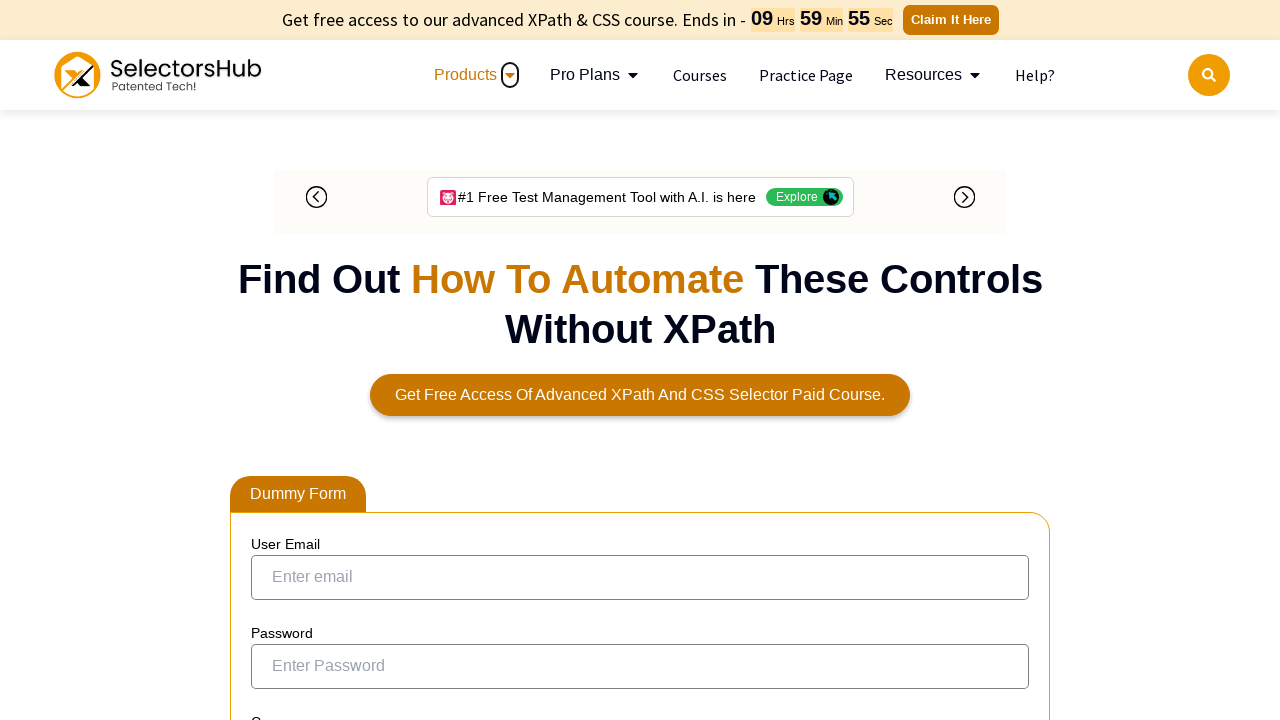

Clicked checkbox to the left of 'Joe.Root' user at (274, 353) on input[type='checkbox']:left-of(:text('Joe.Root')) >> nth=0
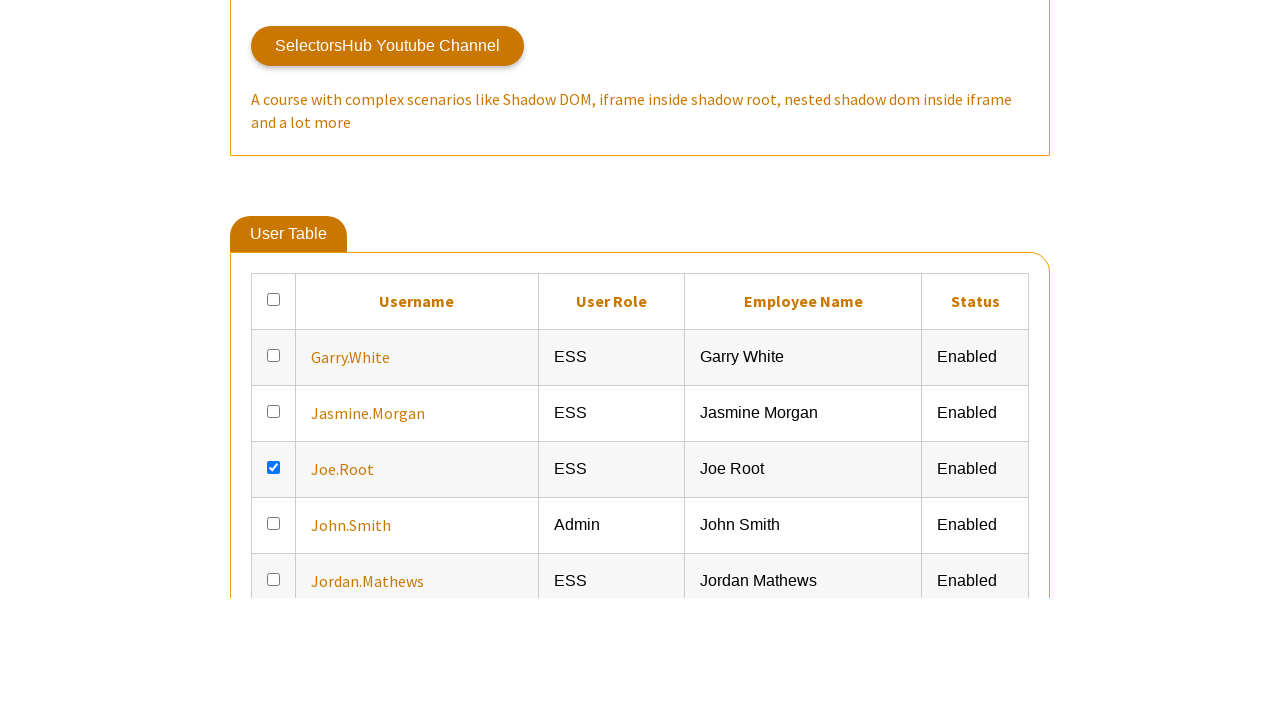

Clicked checkbox to the left of 'Jasmine.Morgan' user at (274, 665) on input[type='checkbox']:left-of(:text('Jasmine.Morgan')) >> nth=0
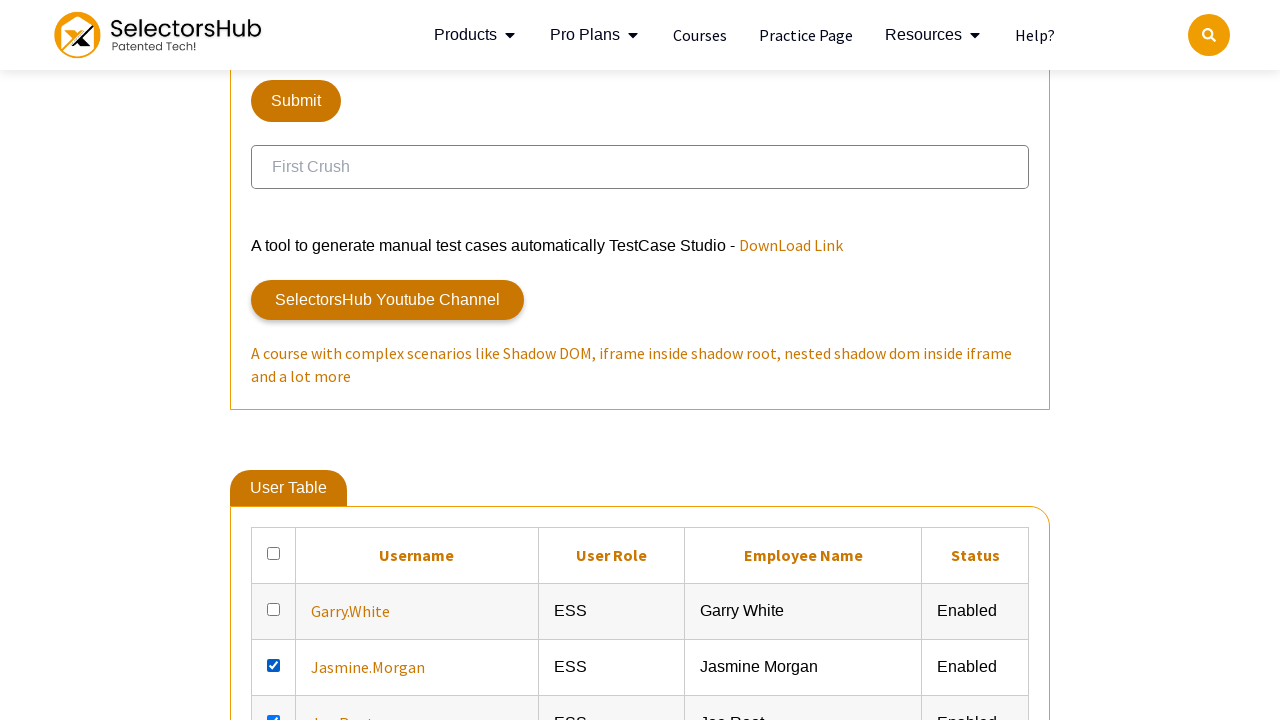

Retrieved user name above 'Joe.Root': Jasmine.Morgan
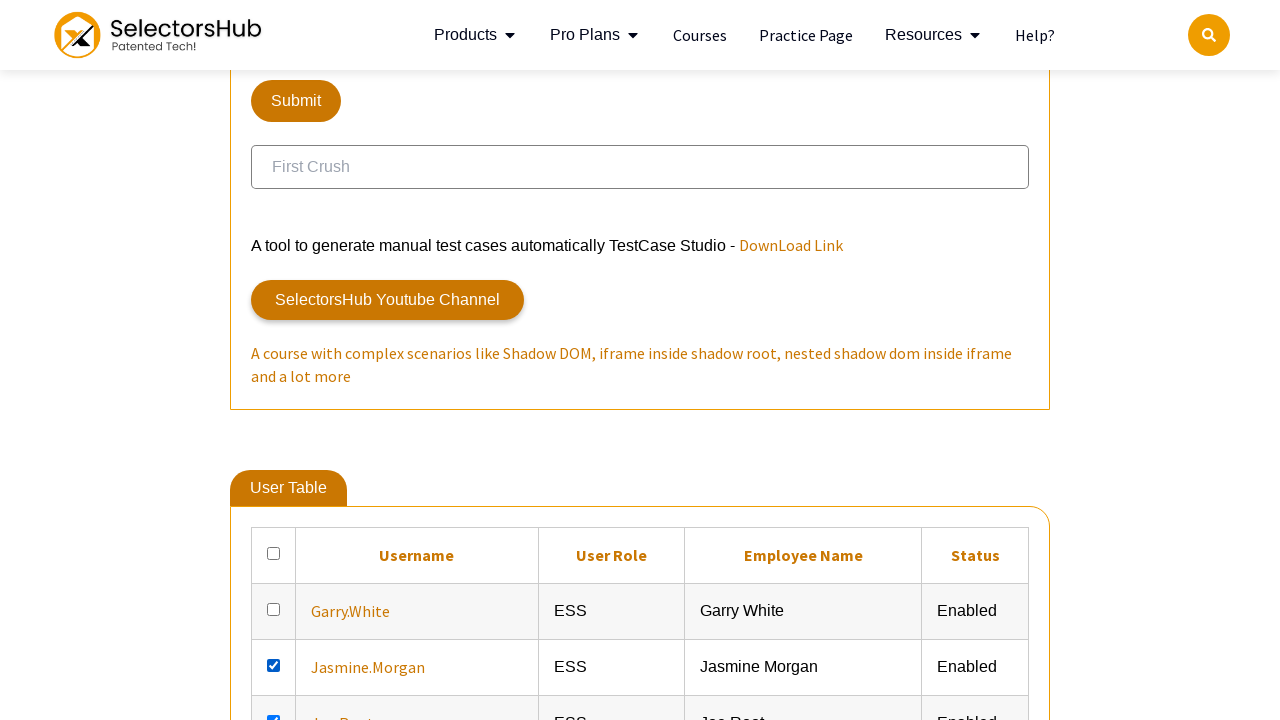

Retrieved user name below 'Joe.Root': John.Smith
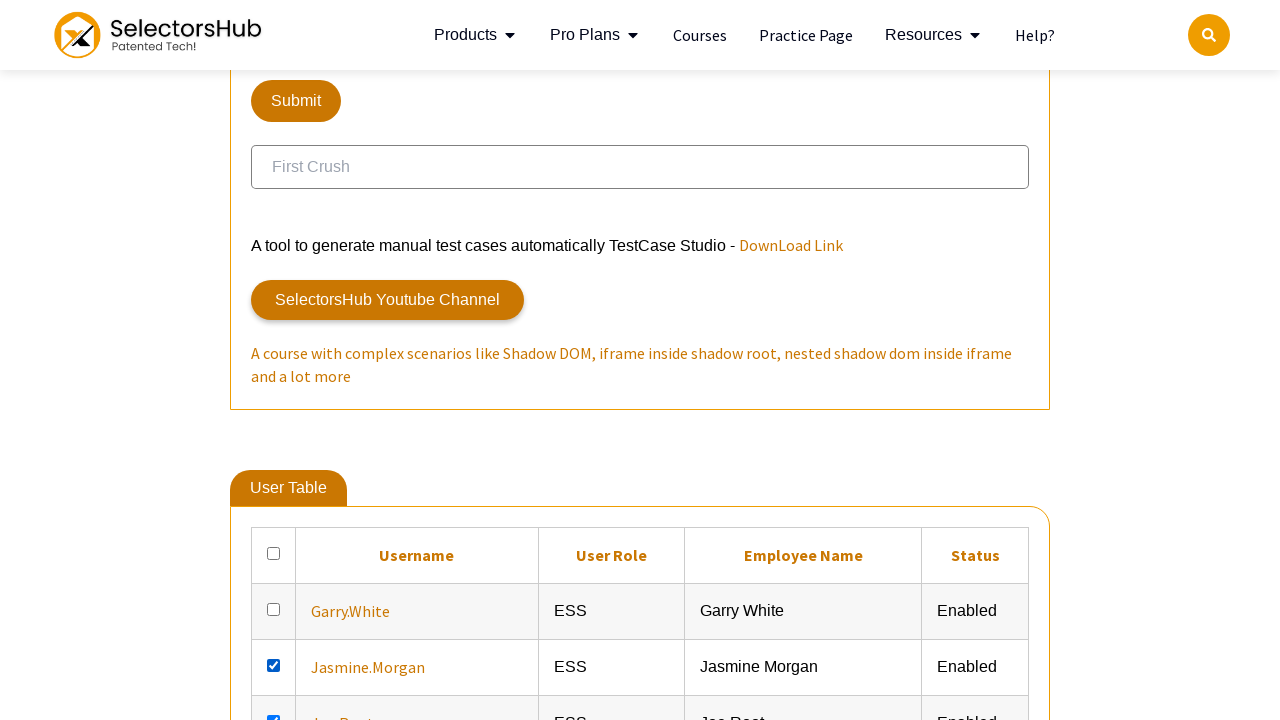

Retrieved 23 elements near 'Joe.Root' within 400 pixels
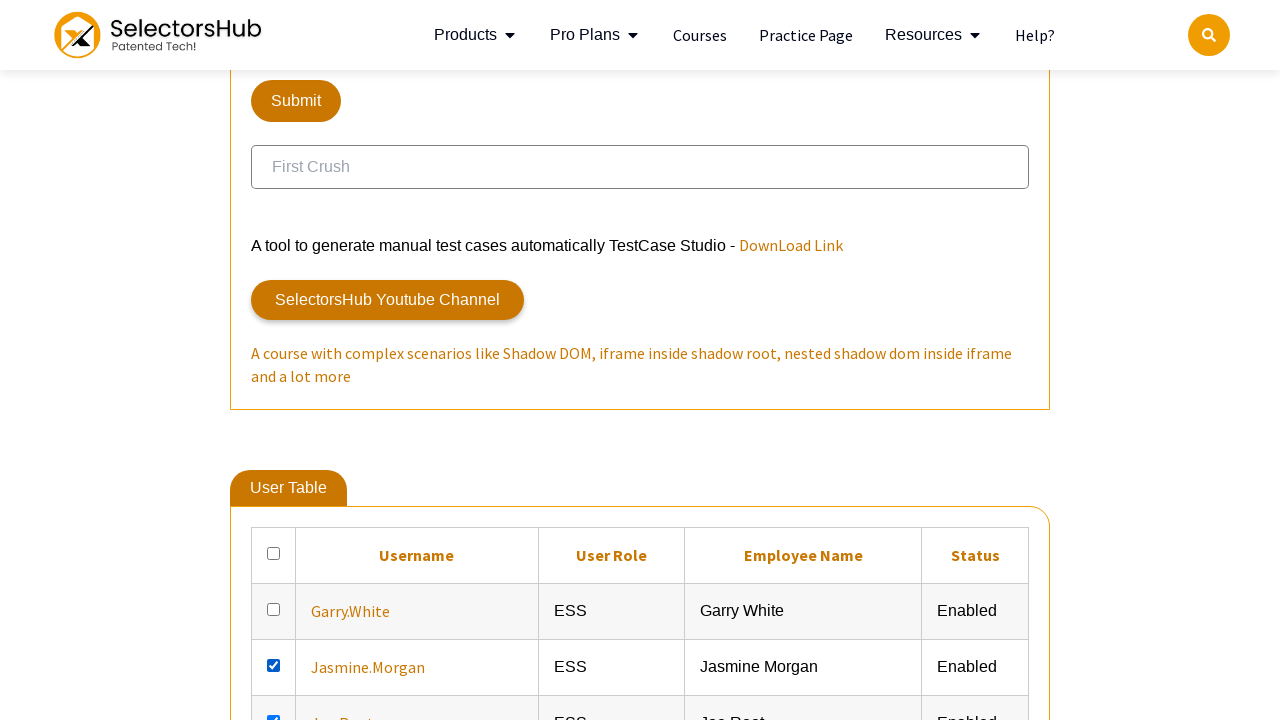

Retrieved 'Joe.Root's role: ESS
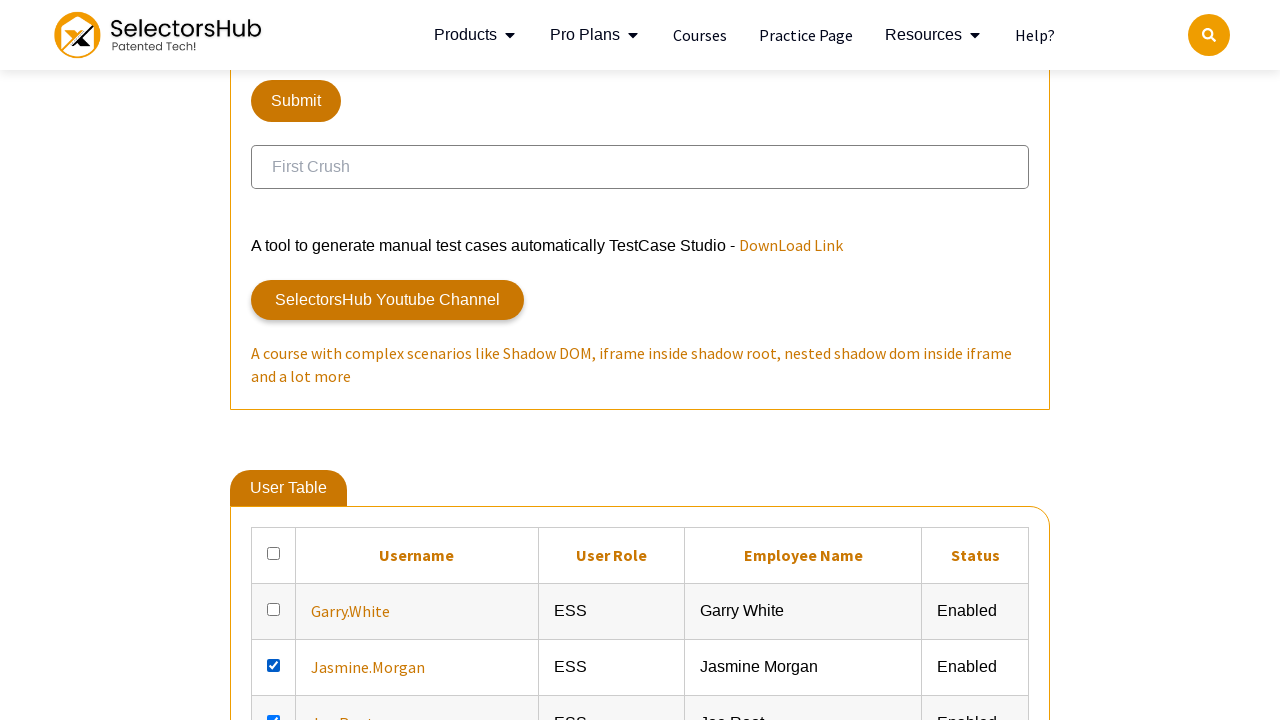

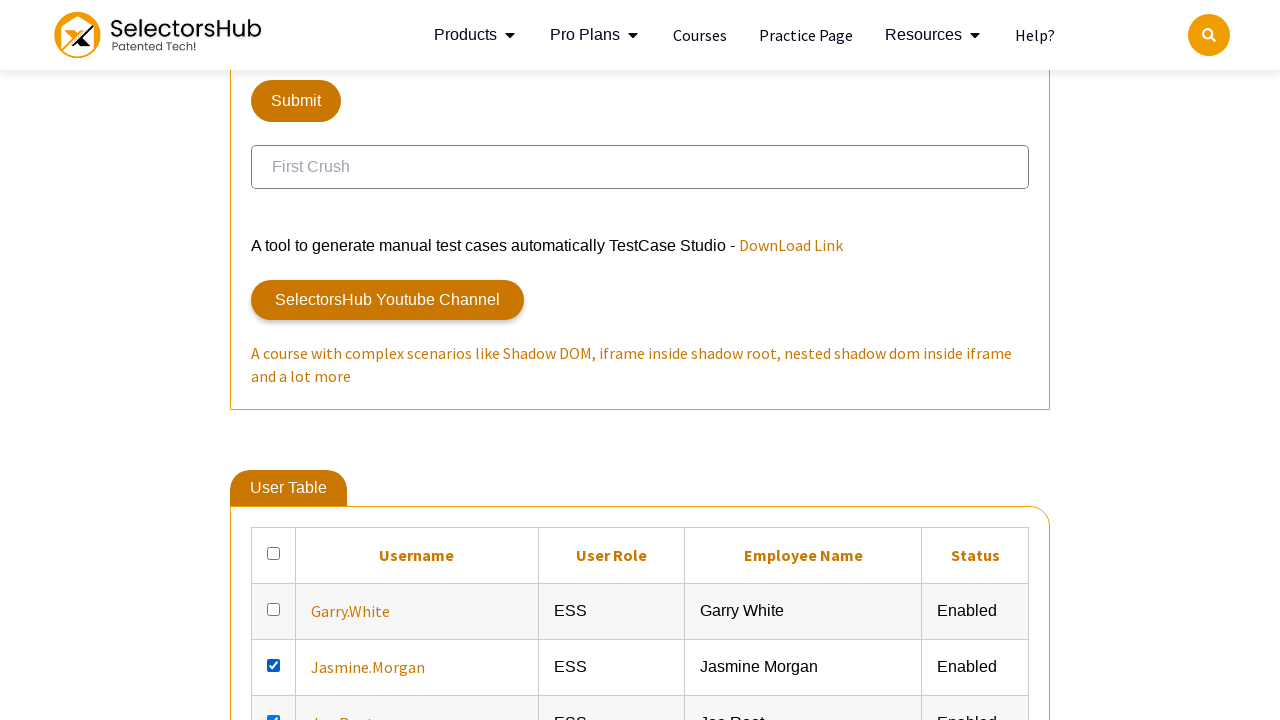